Tests the first step of registration by filling in a zip code and clicking Continue to proceed to the next registration step.

Starting URL: https://www.sharelane.com/cgi-bin/register.py

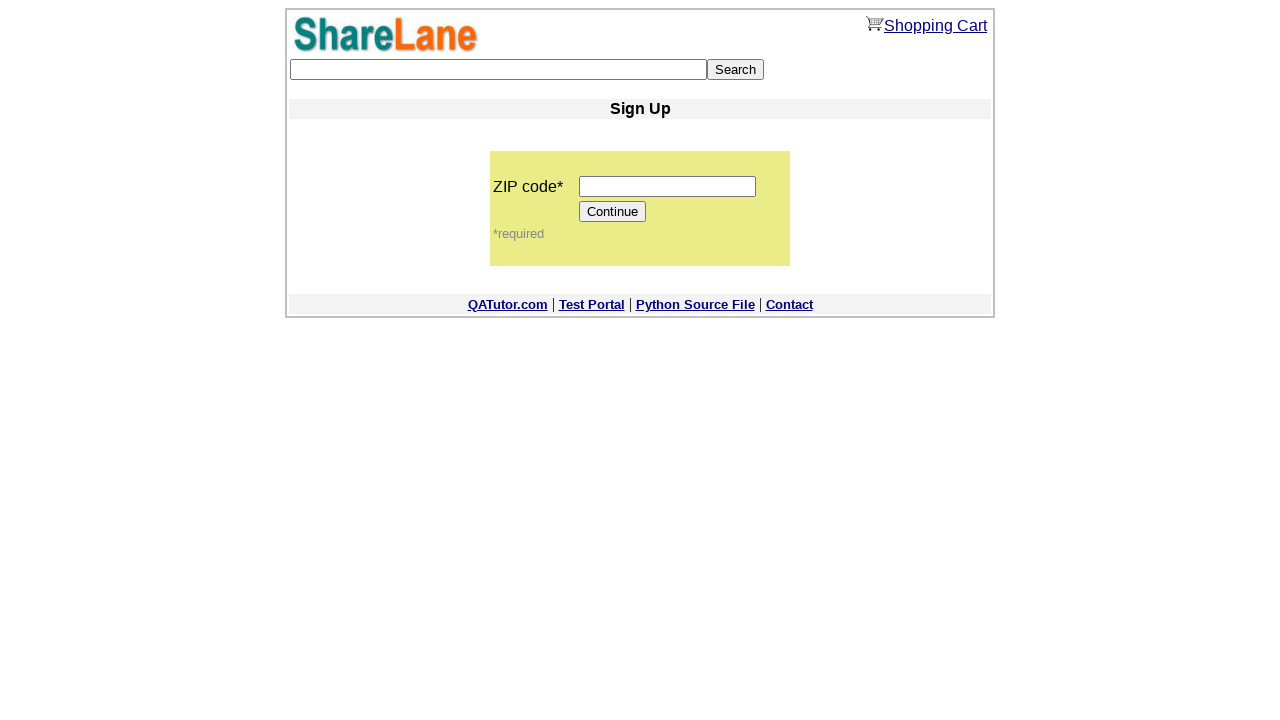

Filled zip code field with '222222' on input[name='zip_code']
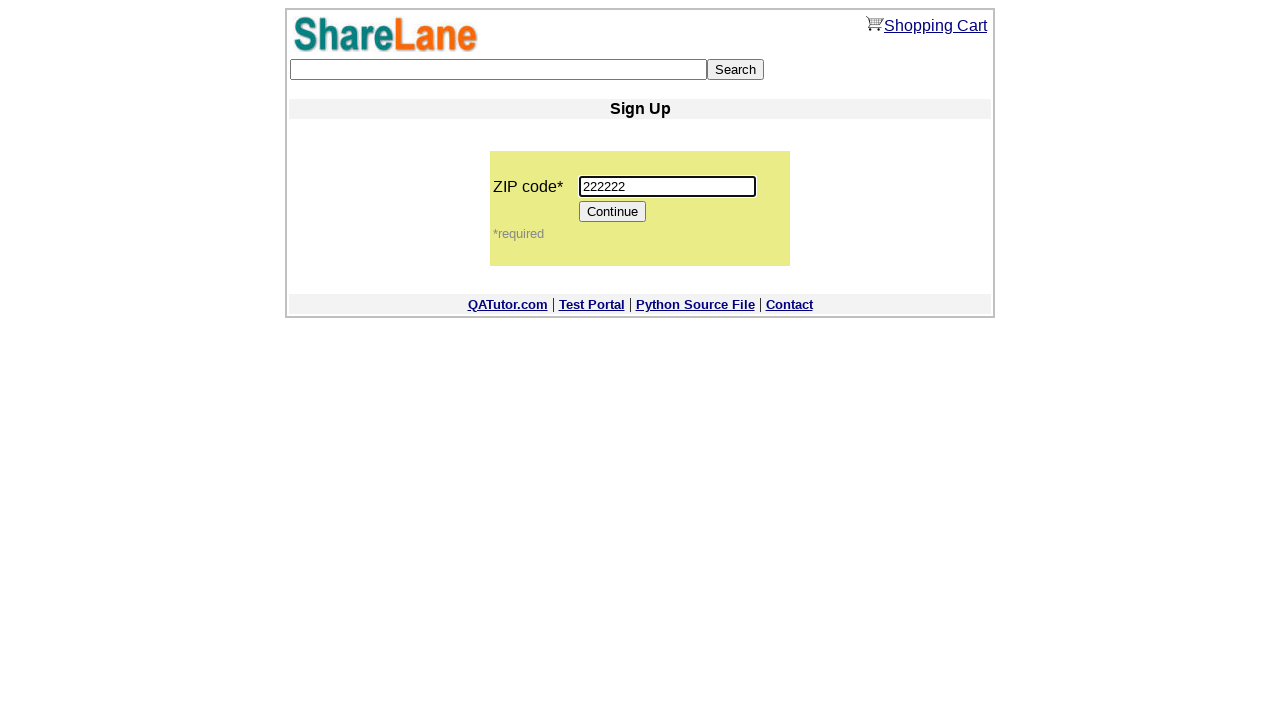

Clicked Continue button to proceed to next registration step at (613, 212) on xpath=//*[@value='Continue']
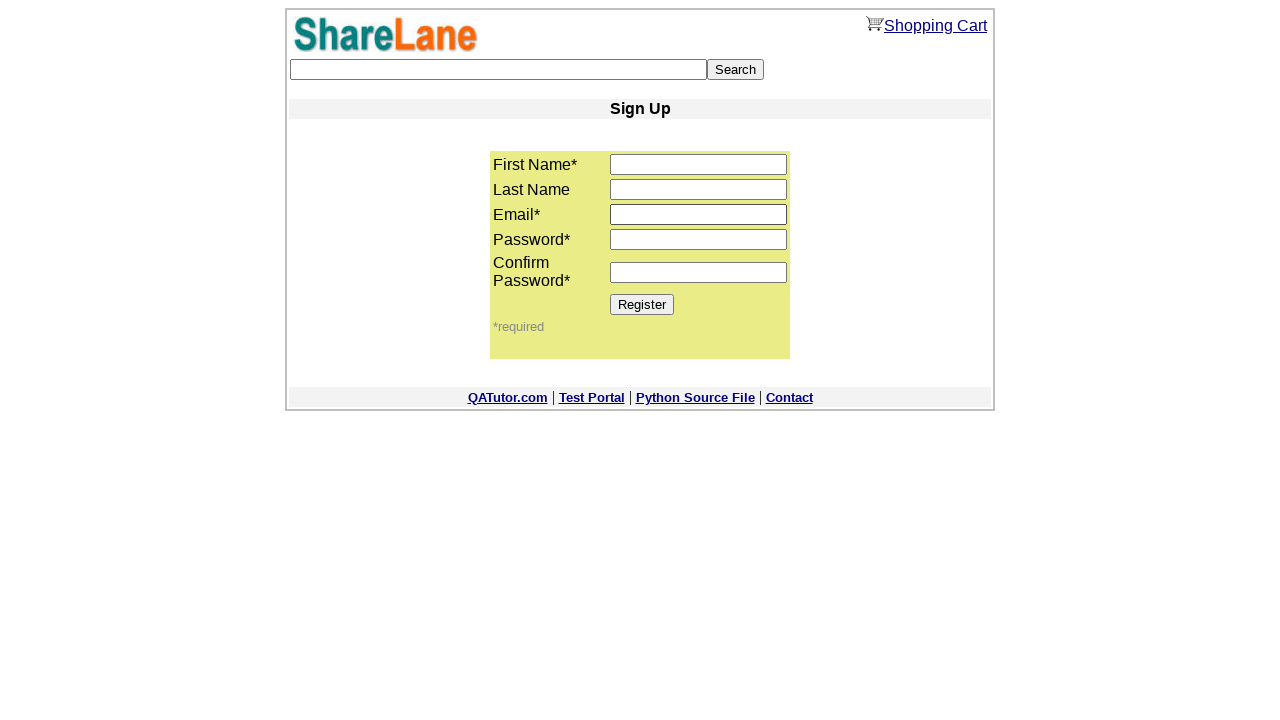

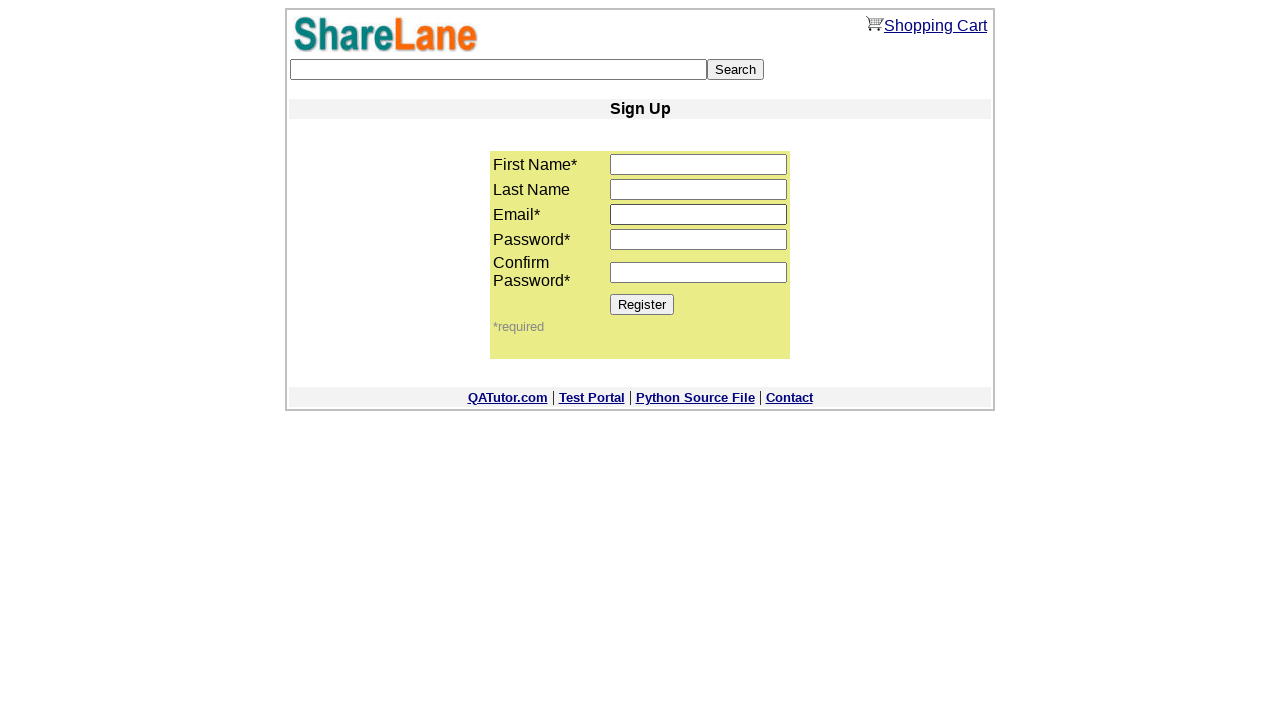